Navigates to a practice automation page and verifies that all links on the page are accessible by finding and iterating through them

Starting URL: https://rahulshettyacademy.com/AutomationPractice/

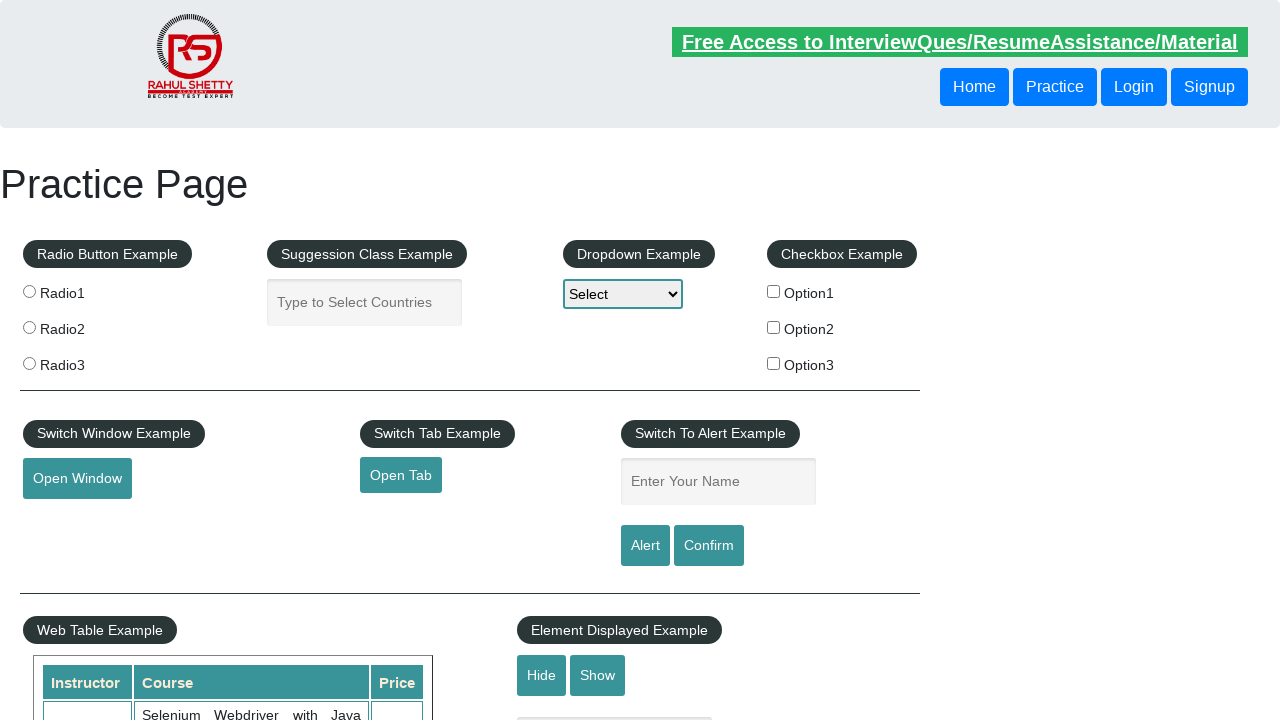

Navigated to automation practice page
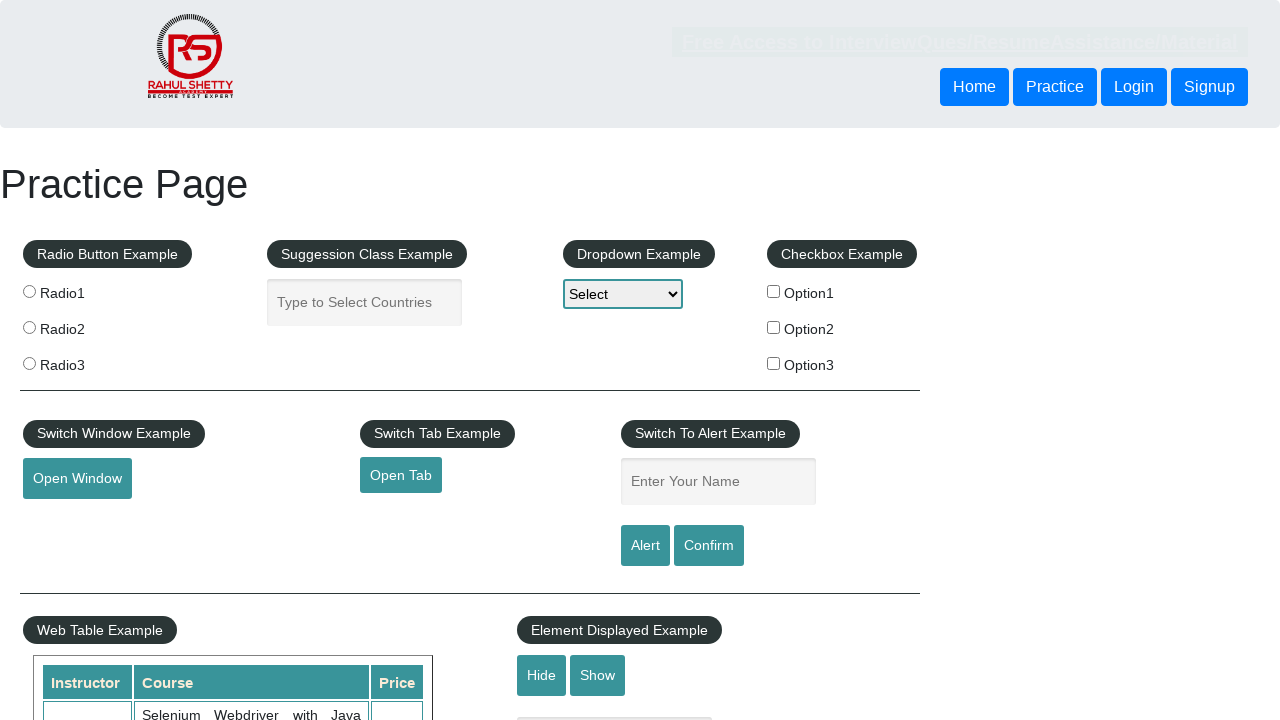

Page fully loaded - network idle state reached
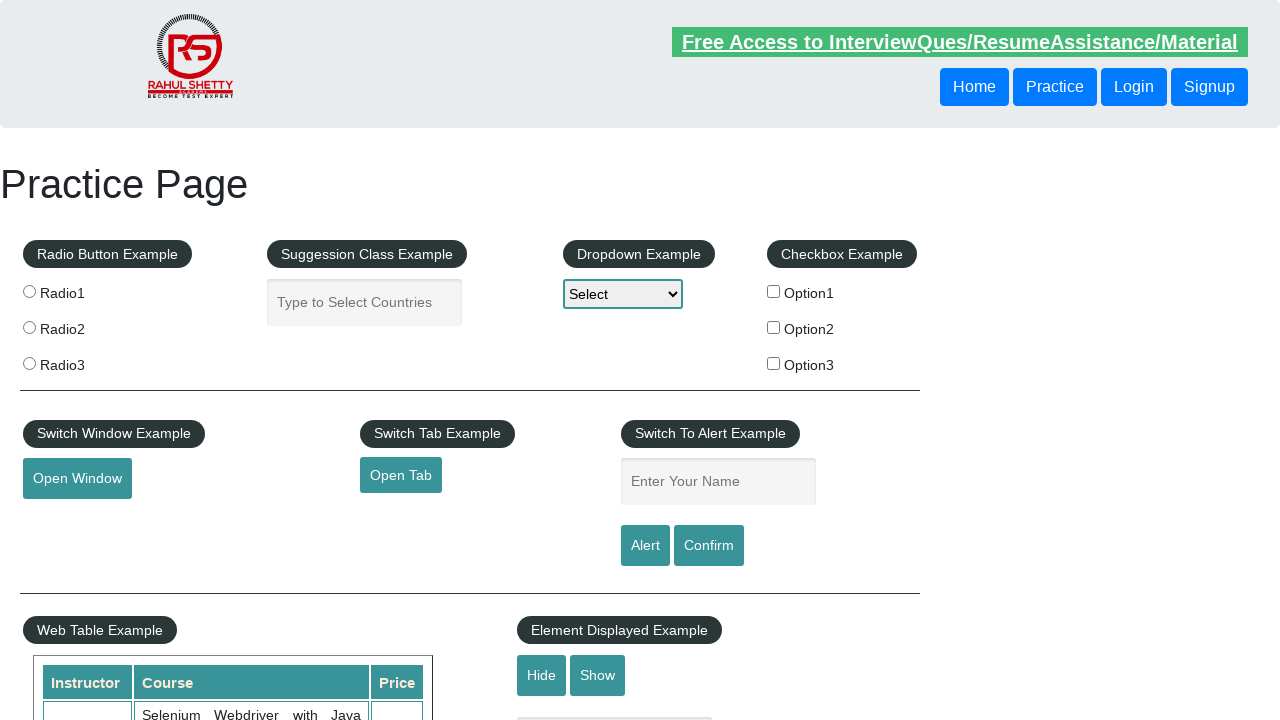

Found all links on the page
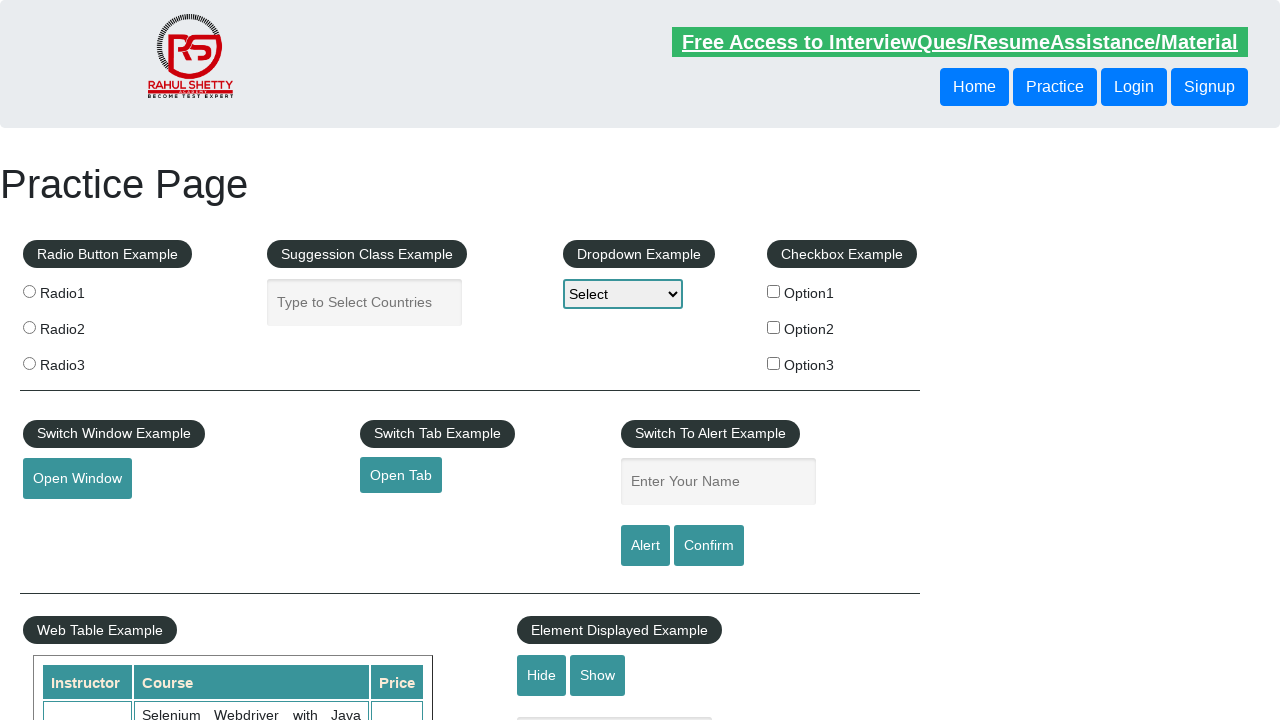

Verified that 27 links are present on the page
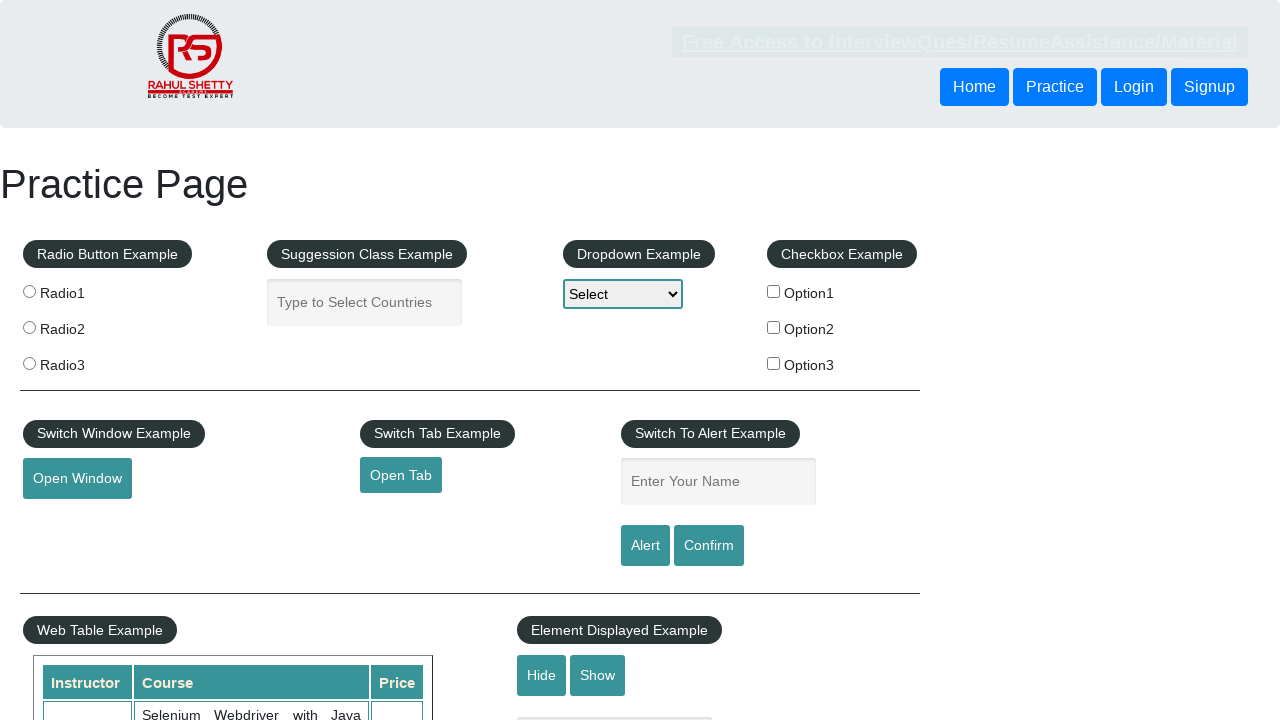

Verified link: '' with href 'https://www.rahulshettyacademy.com/'
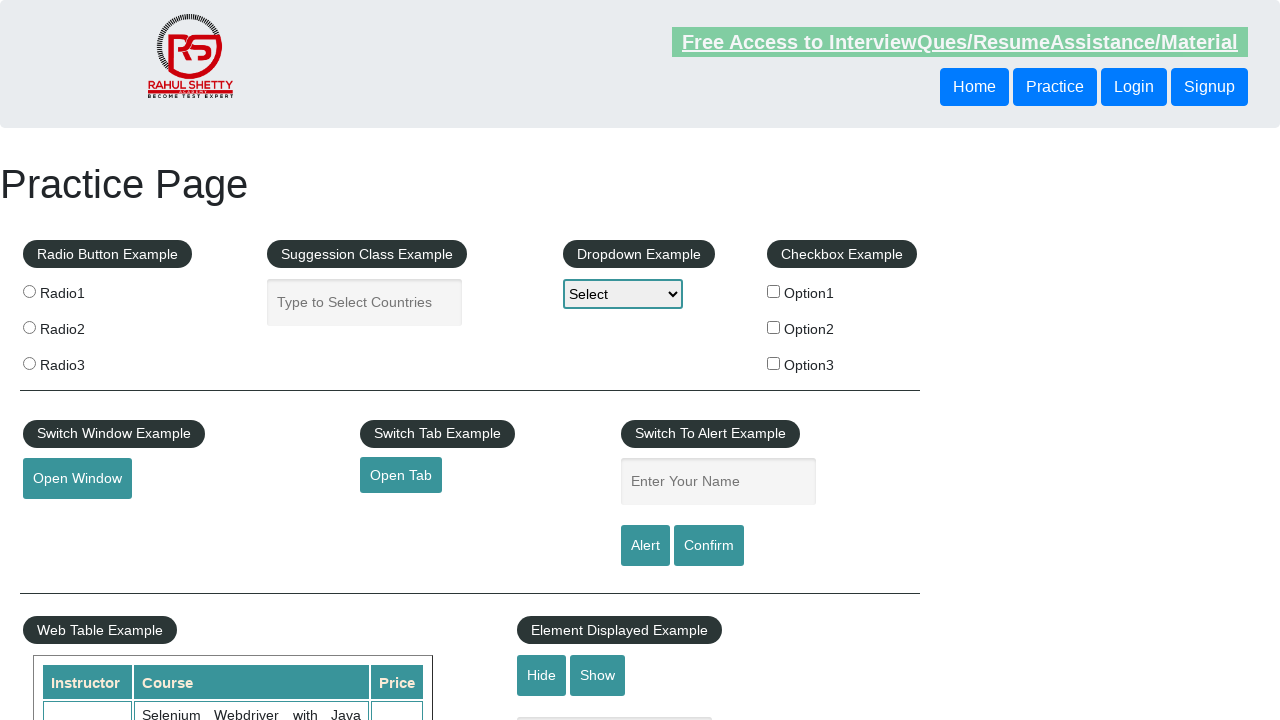

Verified link: 'Free Access to InterviewQues/ResumeAssistance/Material' with href 'https://rahulshettyacademy.com/documents-request'
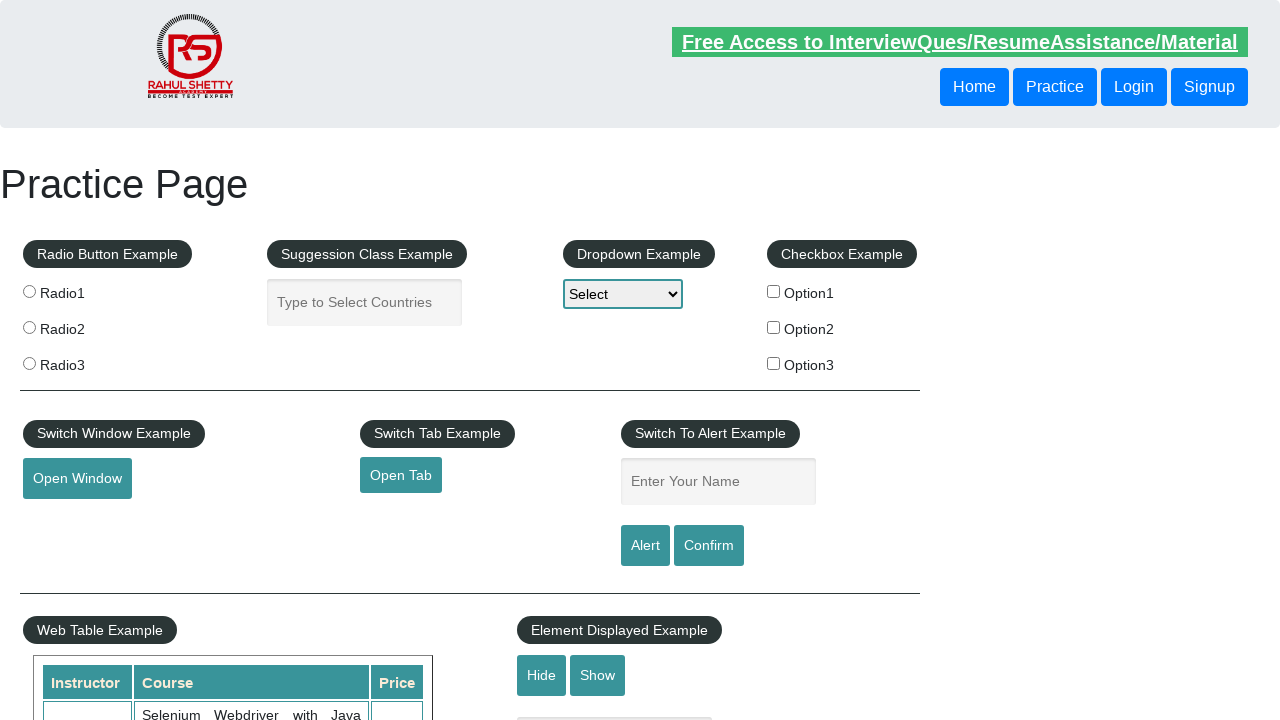

Verified link: 'Home' with href 'https://www.rahulshettyacademy.com/'
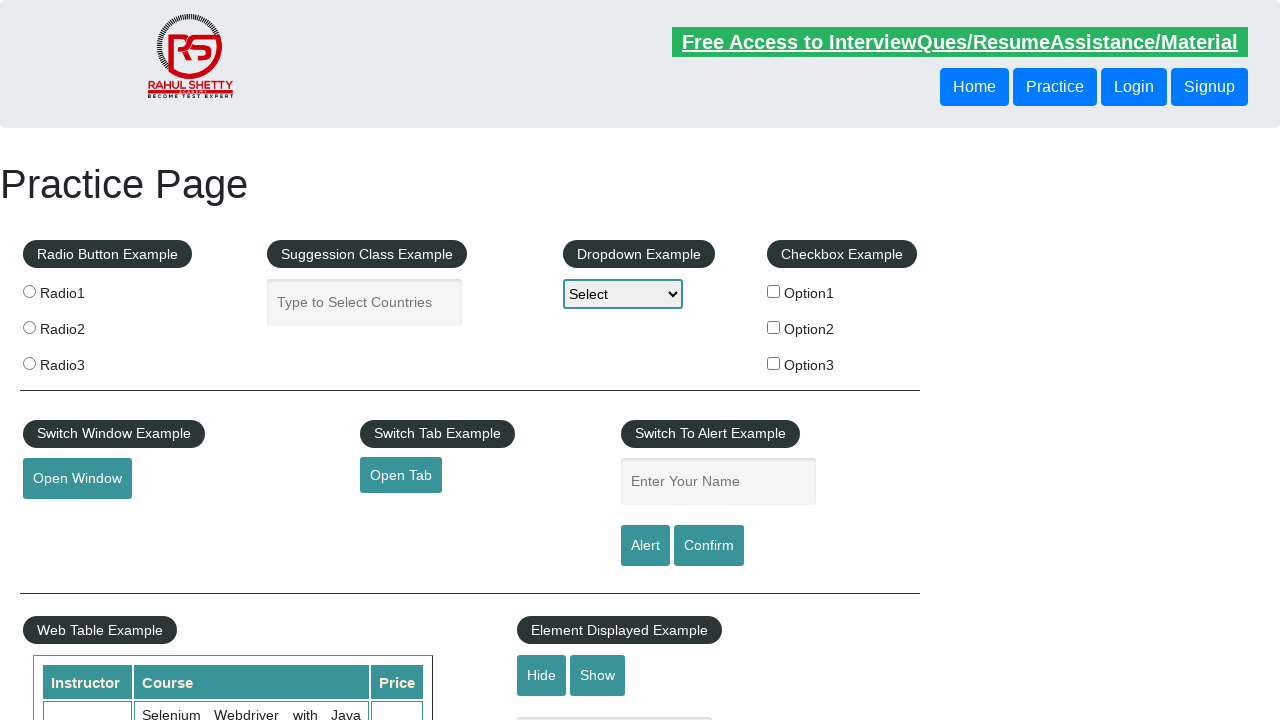

Verified link: 'Open Tab' with href 'https://www.qaclickacademy.com'
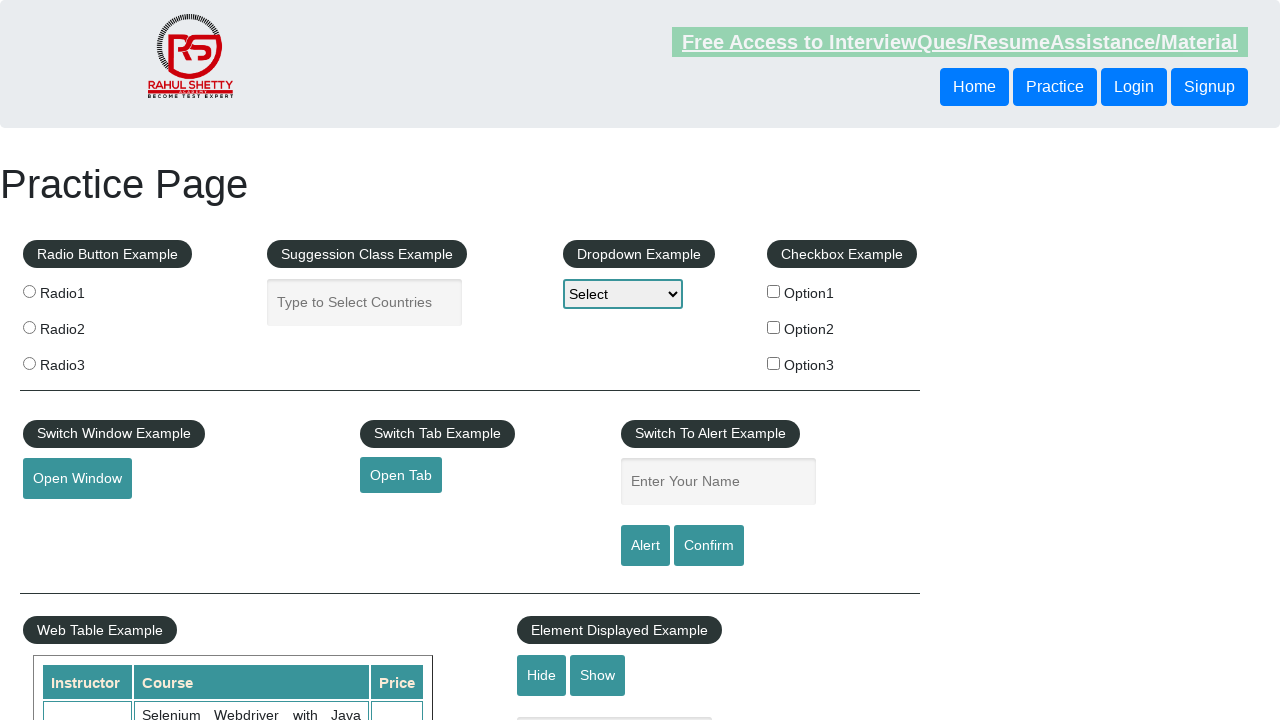

Verified link: 'Top' with href '#top'
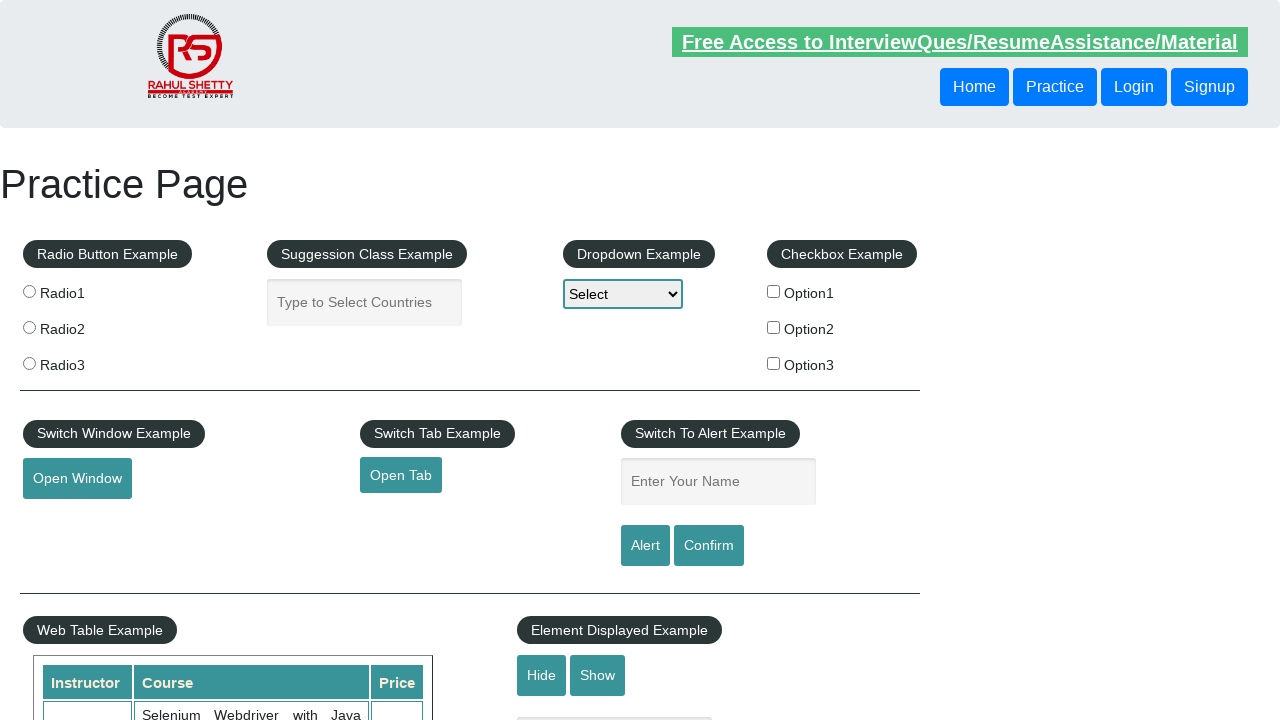

Verified link: 'Reload' with href ''
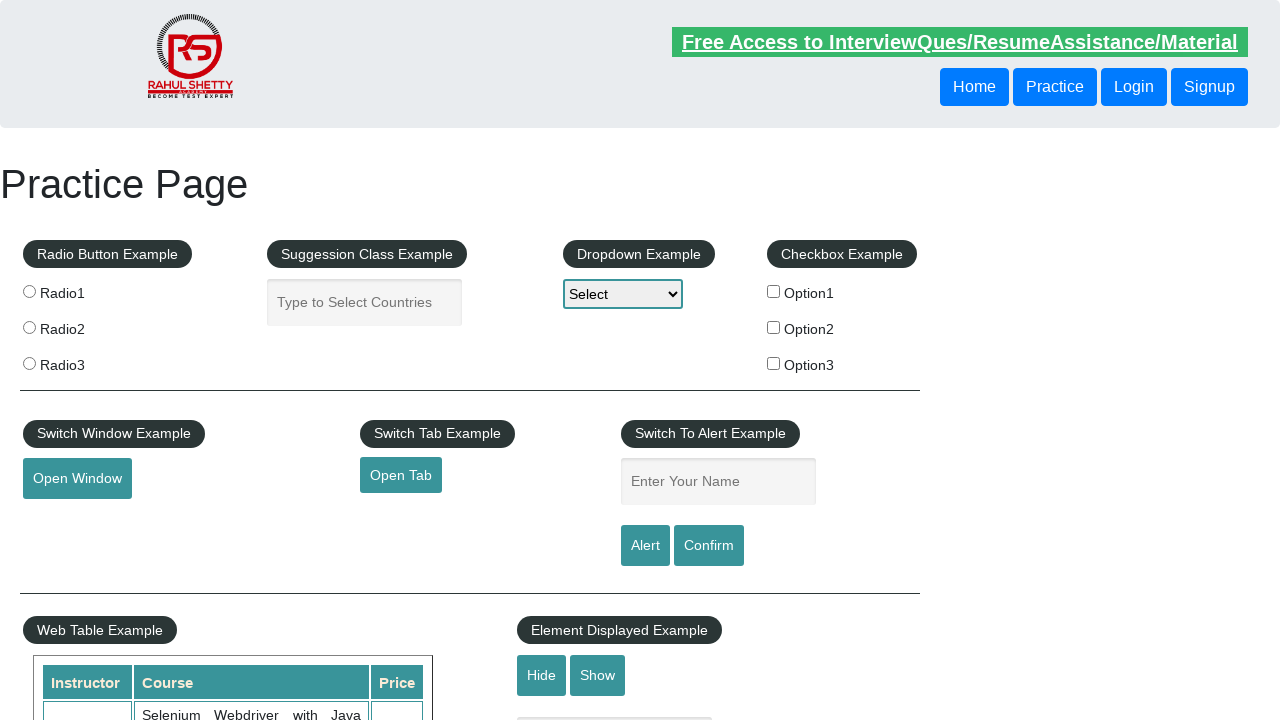

Verified link: 'Discount Coupons' with href '#'
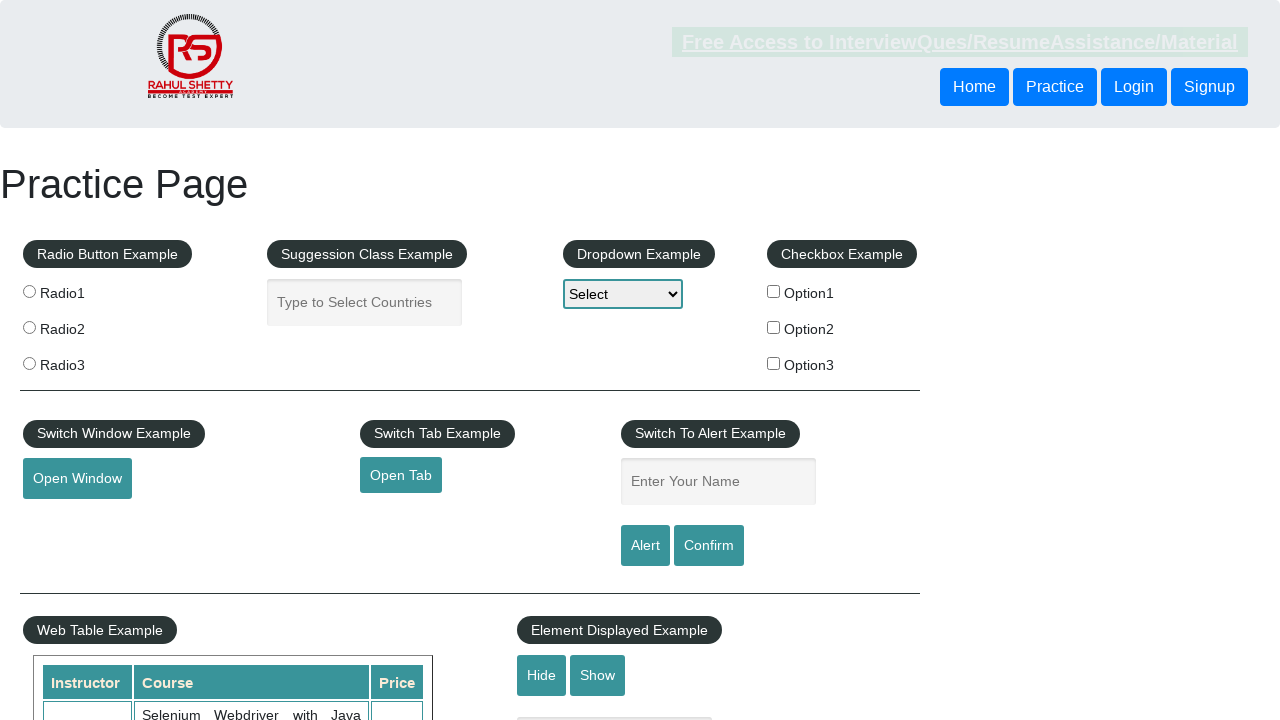

Verified link: 'REST API' with href 'http://www.restapitutorial.com/'
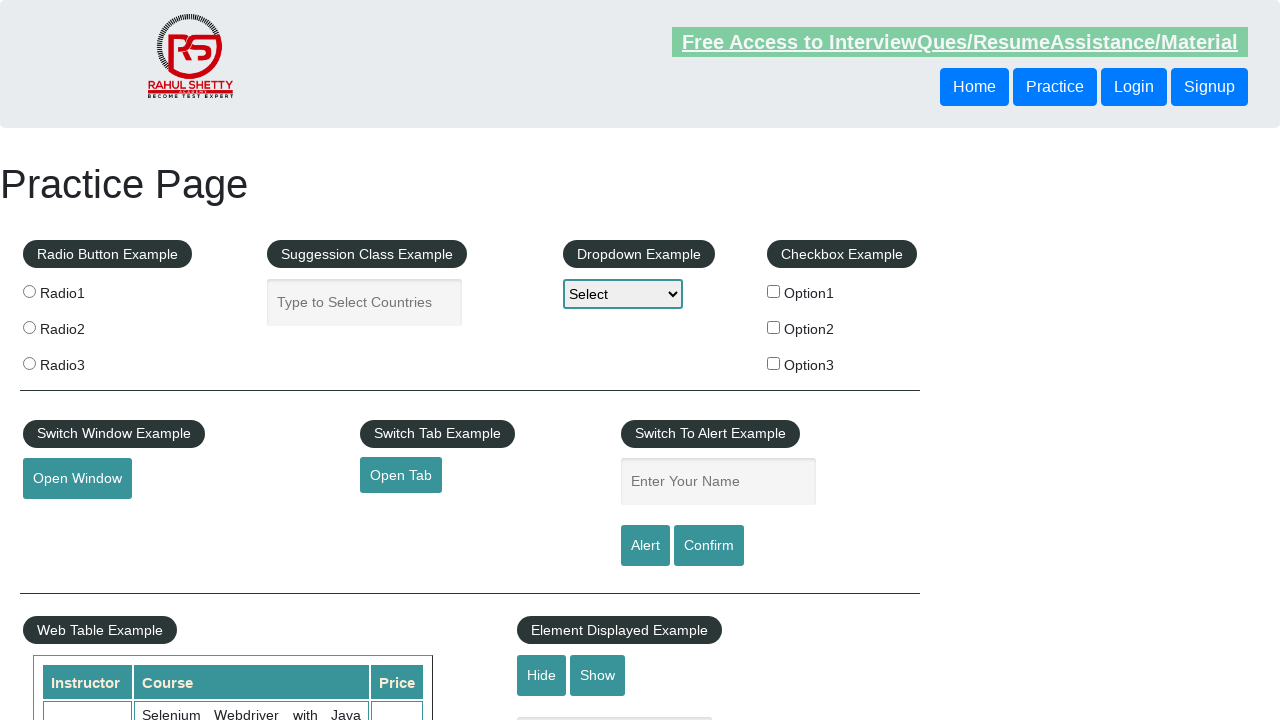

Verified link: 'SoapUI' with href 'https://www.soapui.org/'
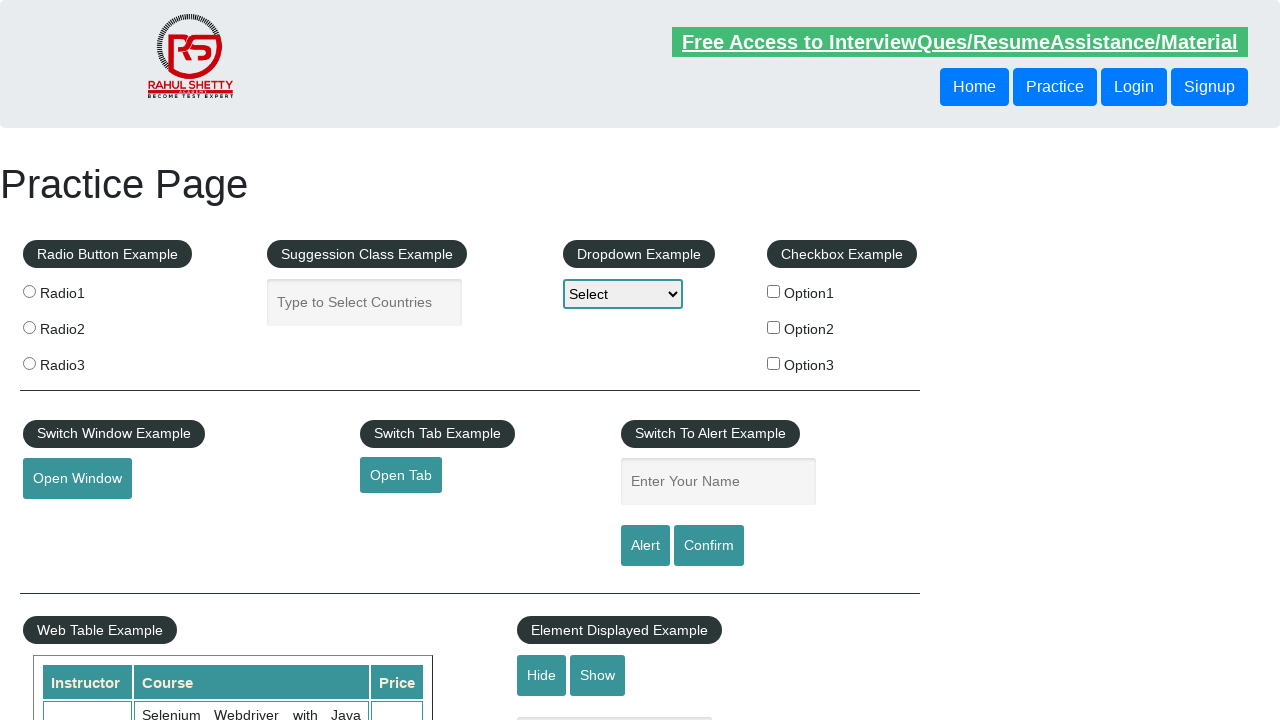

Verified link: 'Appium' with href 'https://courses.rahulshettyacademy.com/p/appium-tutorial'
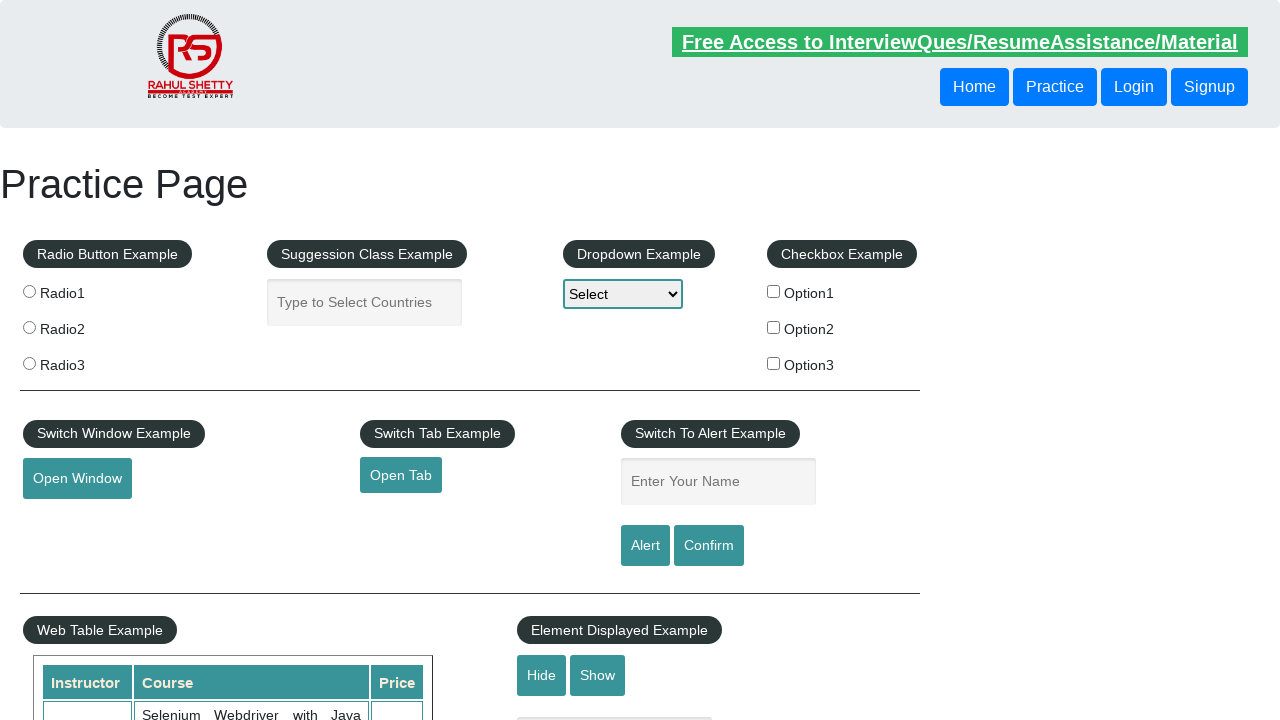

Verified link: 'JMeter' with href 'https://jmeter.apache.org/'
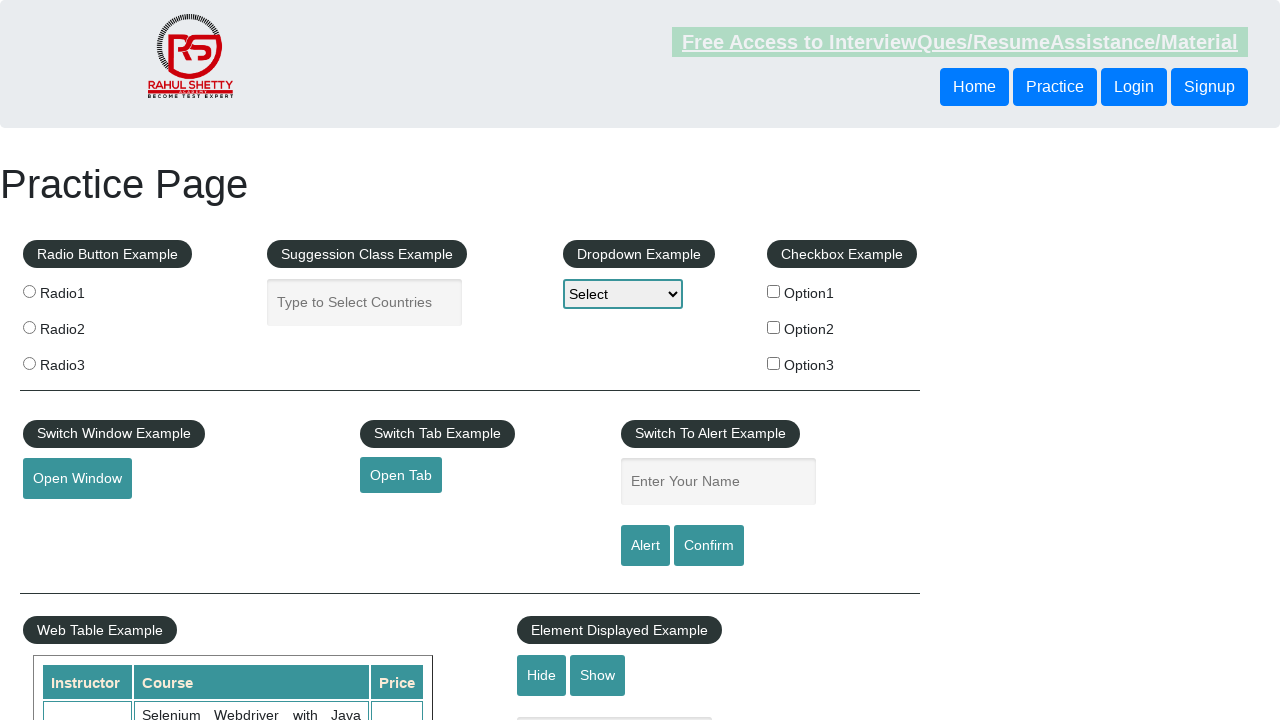

Verified link: 'Latest News' with href '#'
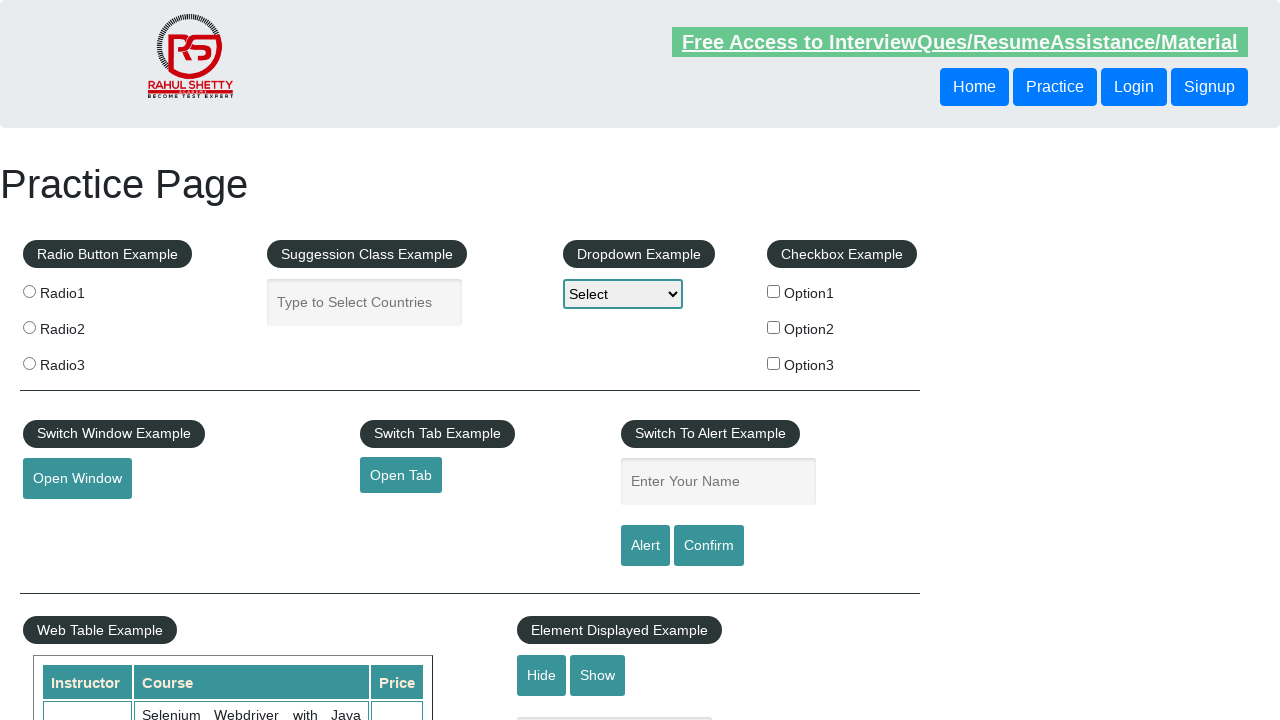

Verified link: 'Broken Link' with href 'https://rahulshettyacademy.com/brokenlink'
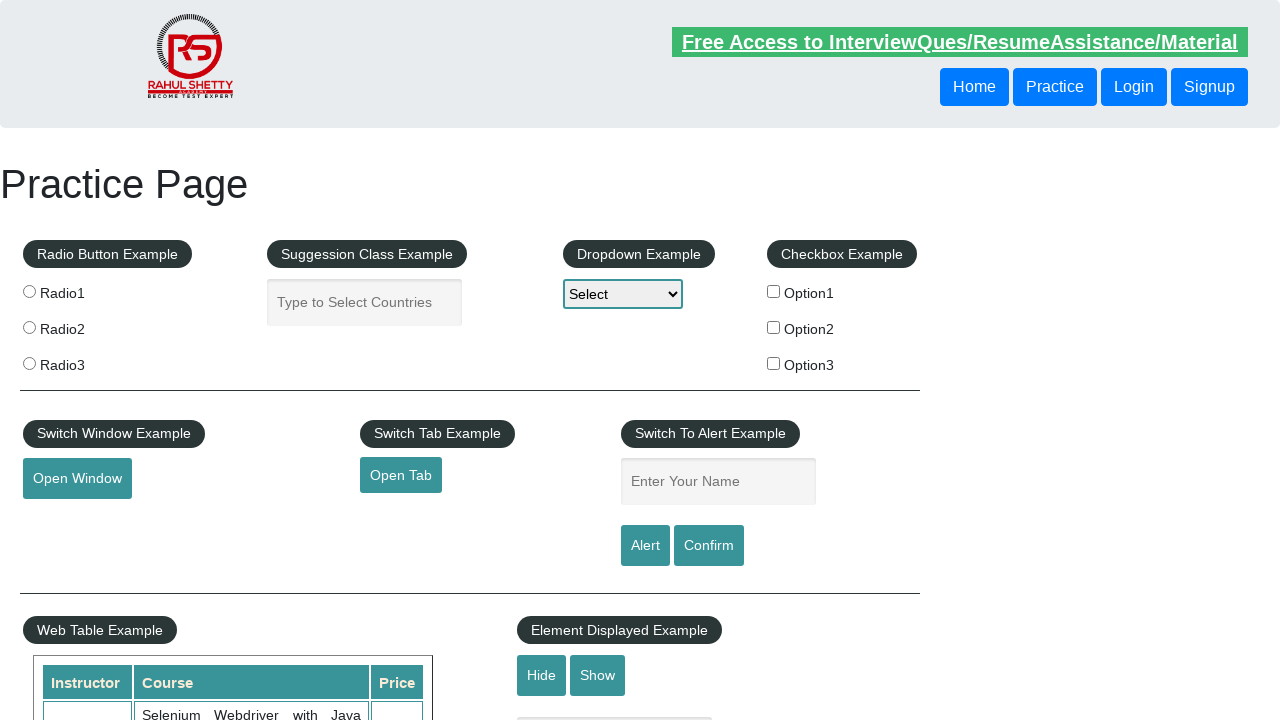

Verified link: 'Dummy Content for Testing.' with href '#'
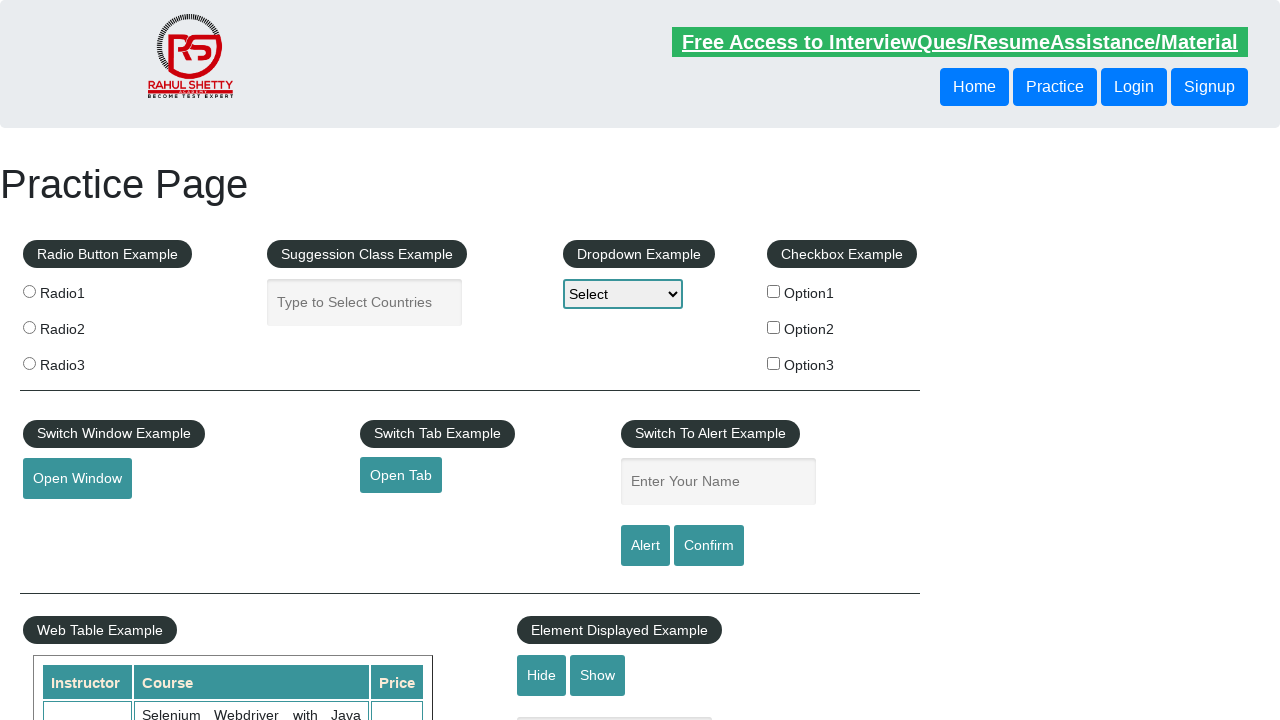

Verified link: 'Dummy Content for Testing.' with href '#'
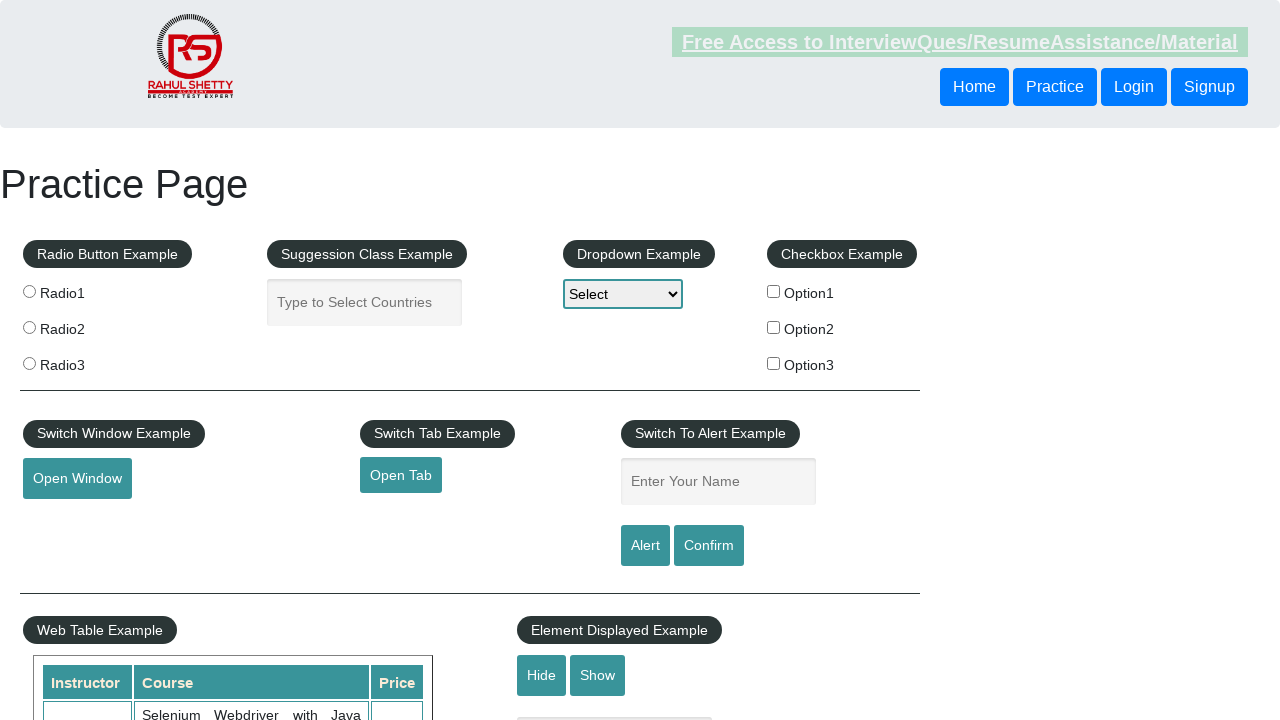

Verified link: 'Dummy Content for Testing.' with href '#'
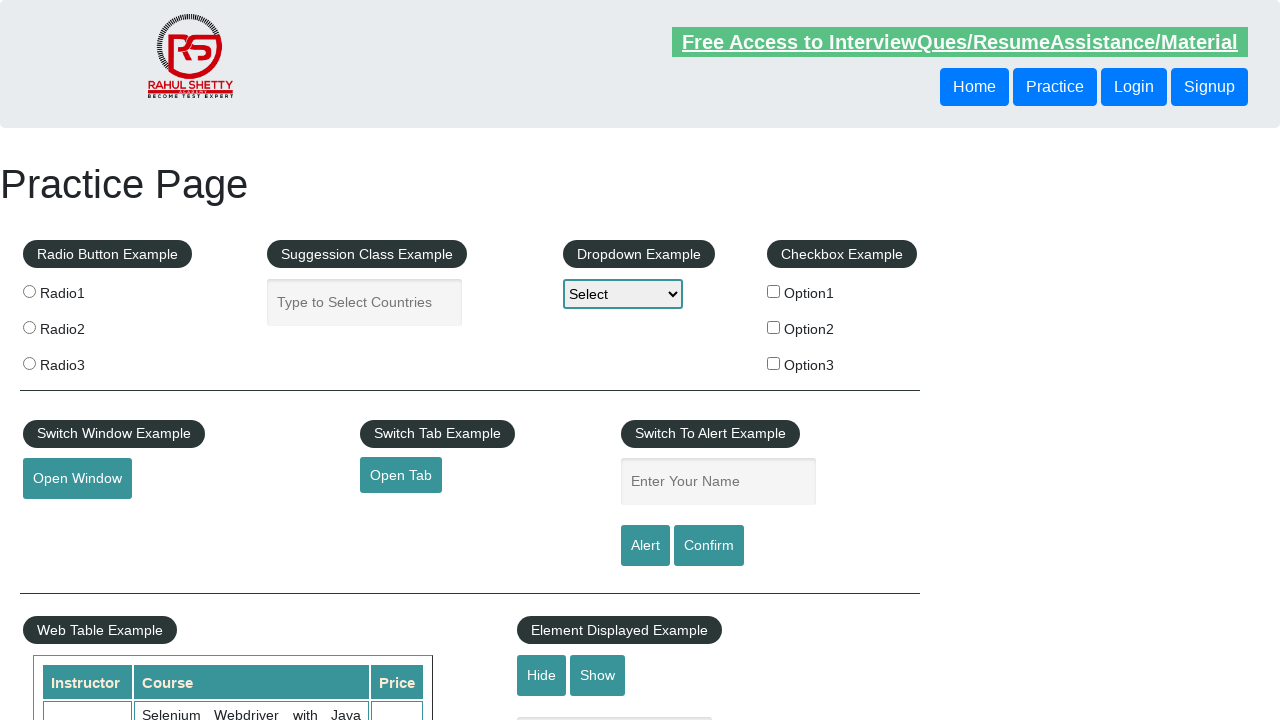

Verified link: 'Contact info' with href '#'
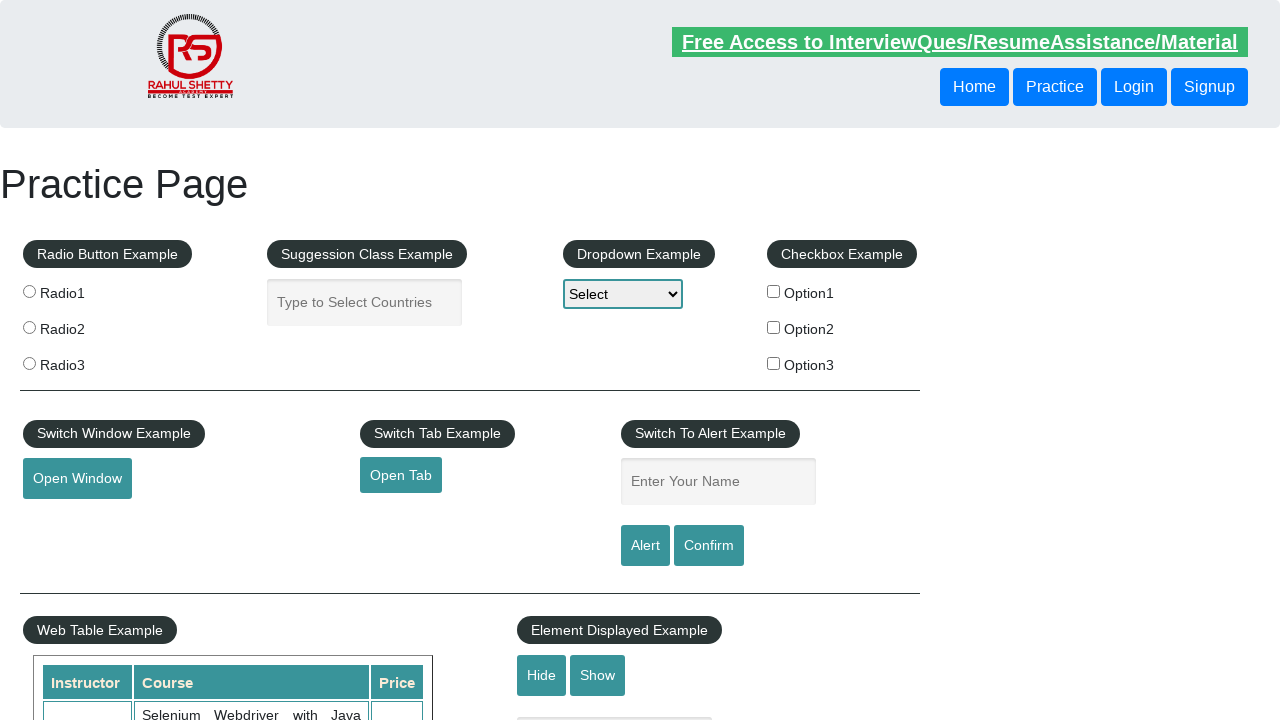

Verified link: 'Dummy Content for Testing.' with href '#'
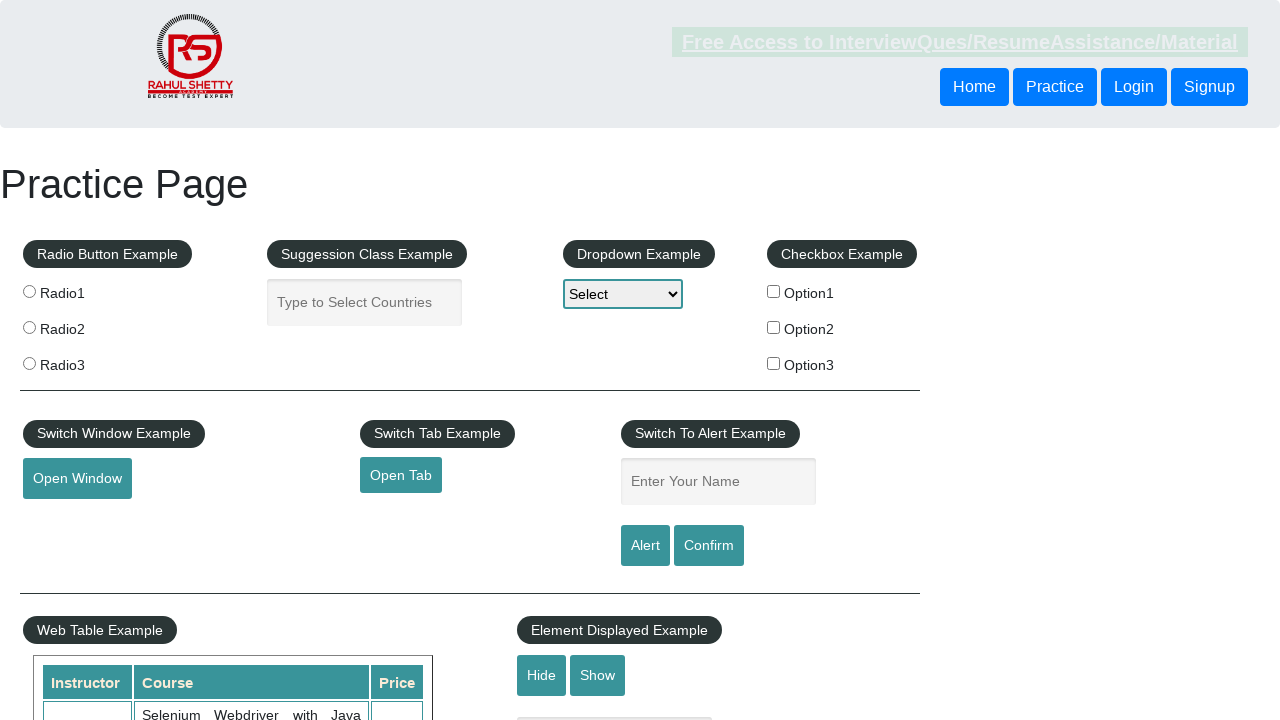

Verified link: 'Dummy Content for Testing.' with href '#'
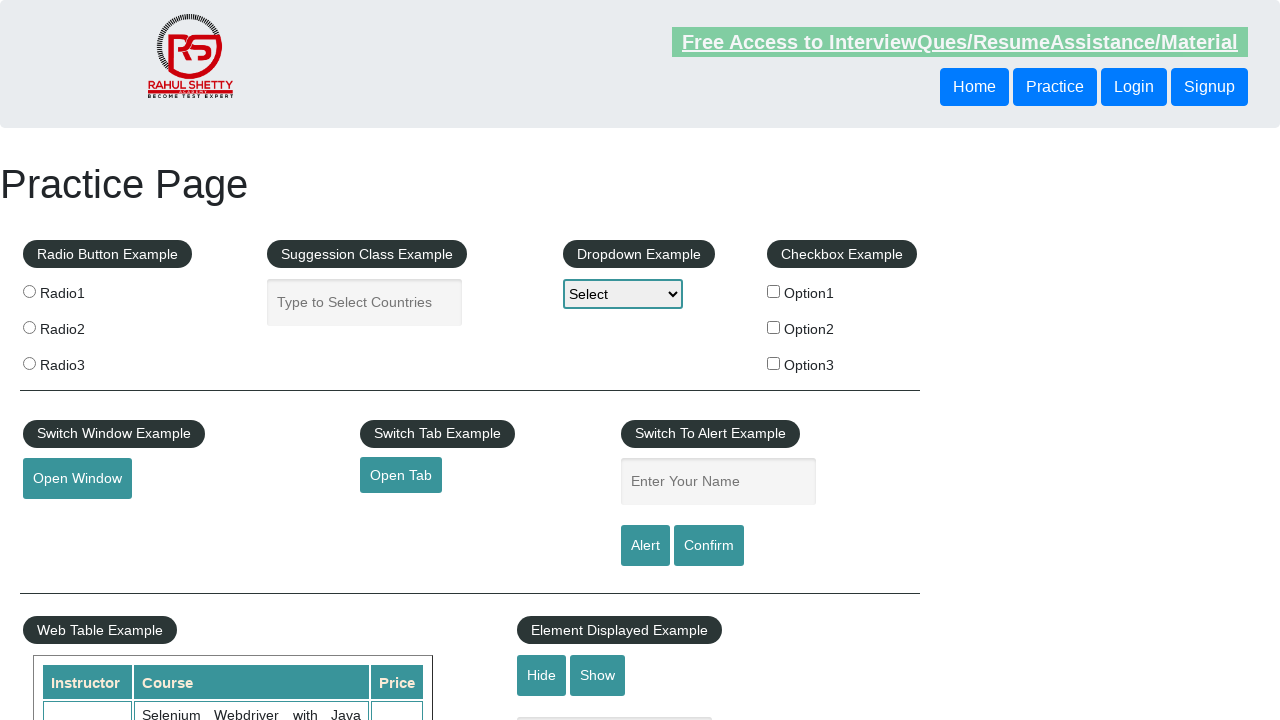

Verified link: 'Dummy Content for Testing.' with href '#'
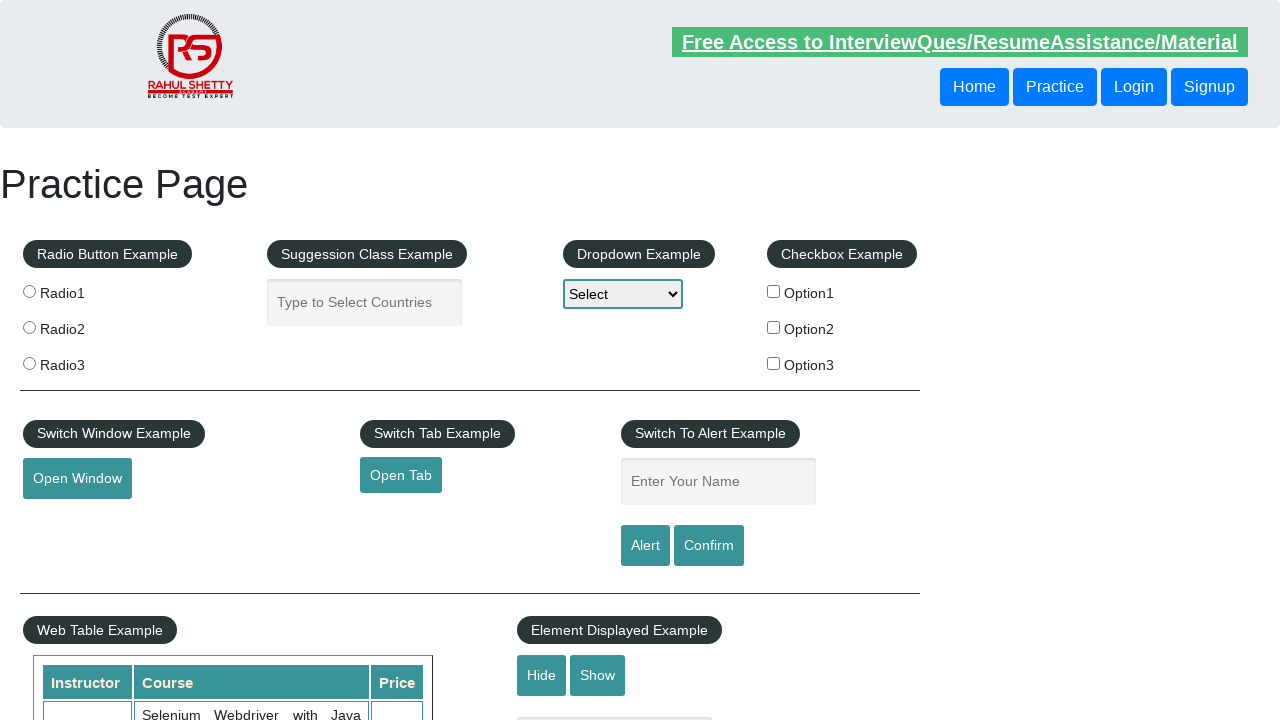

Verified link: 'Dummy Content for Testing.' with href '#'
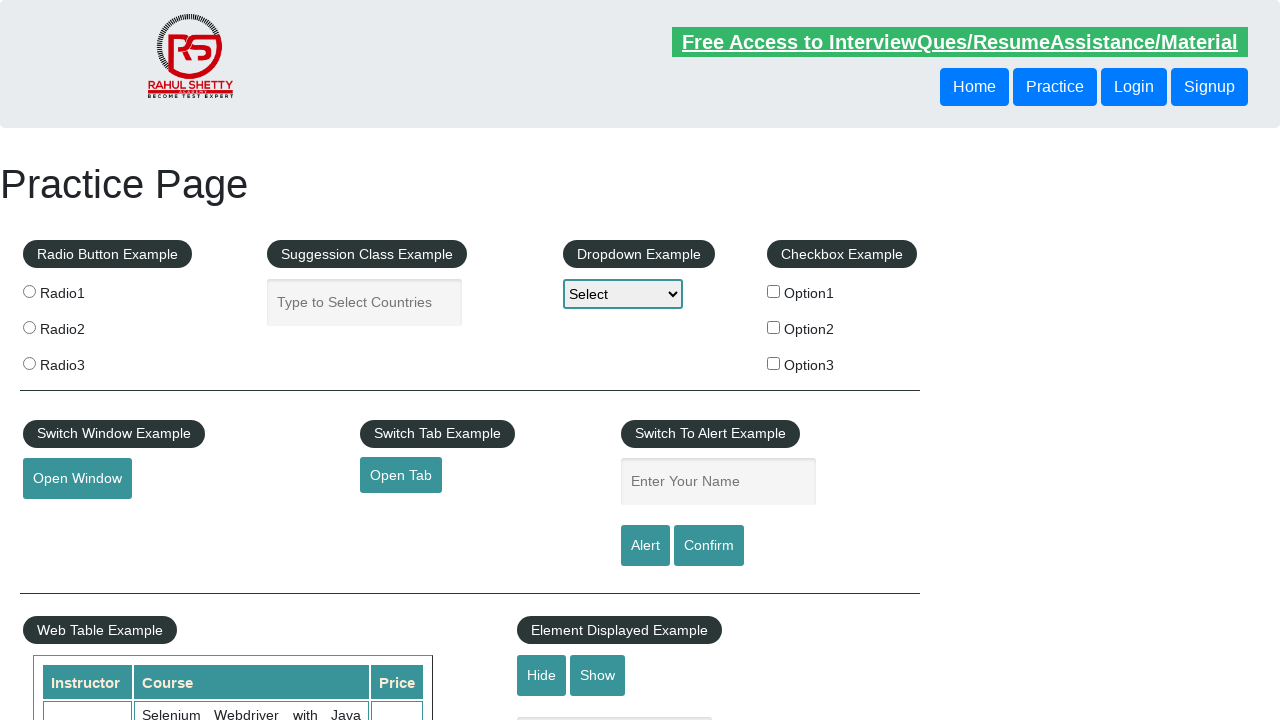

Verified link: 'Social Media' with href '#'
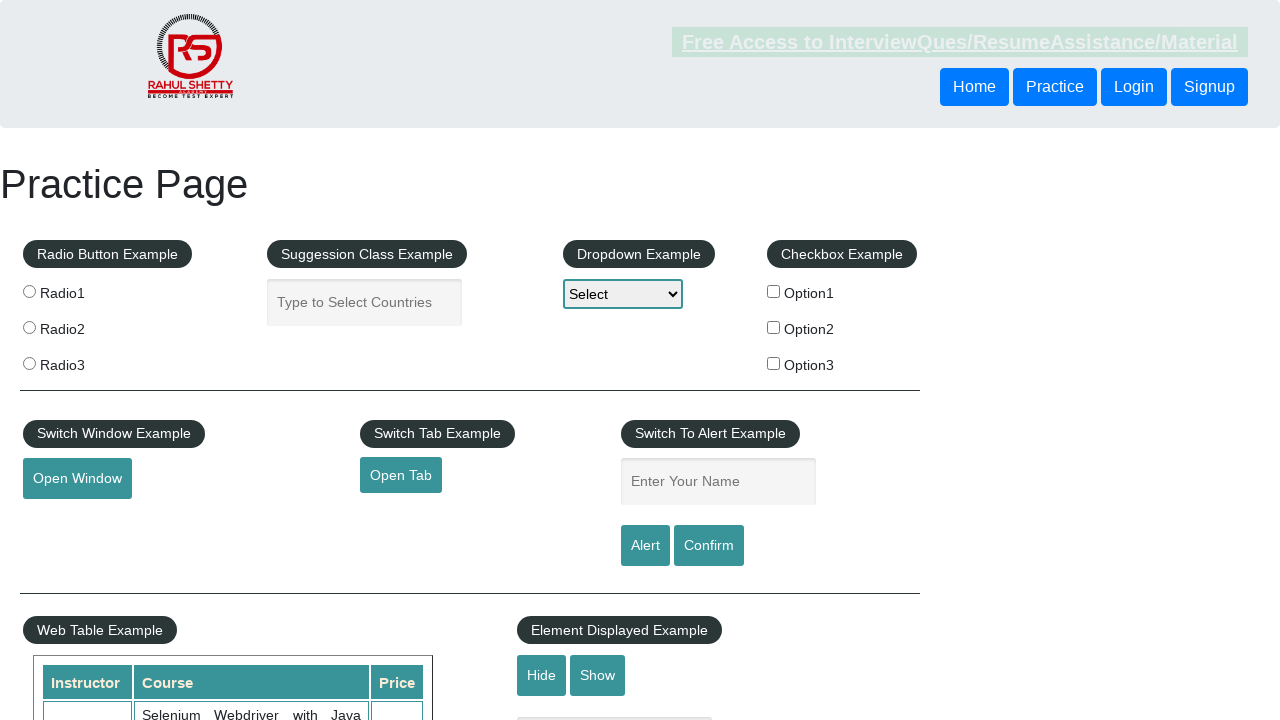

Verified link: 'Facebook' with href '#'
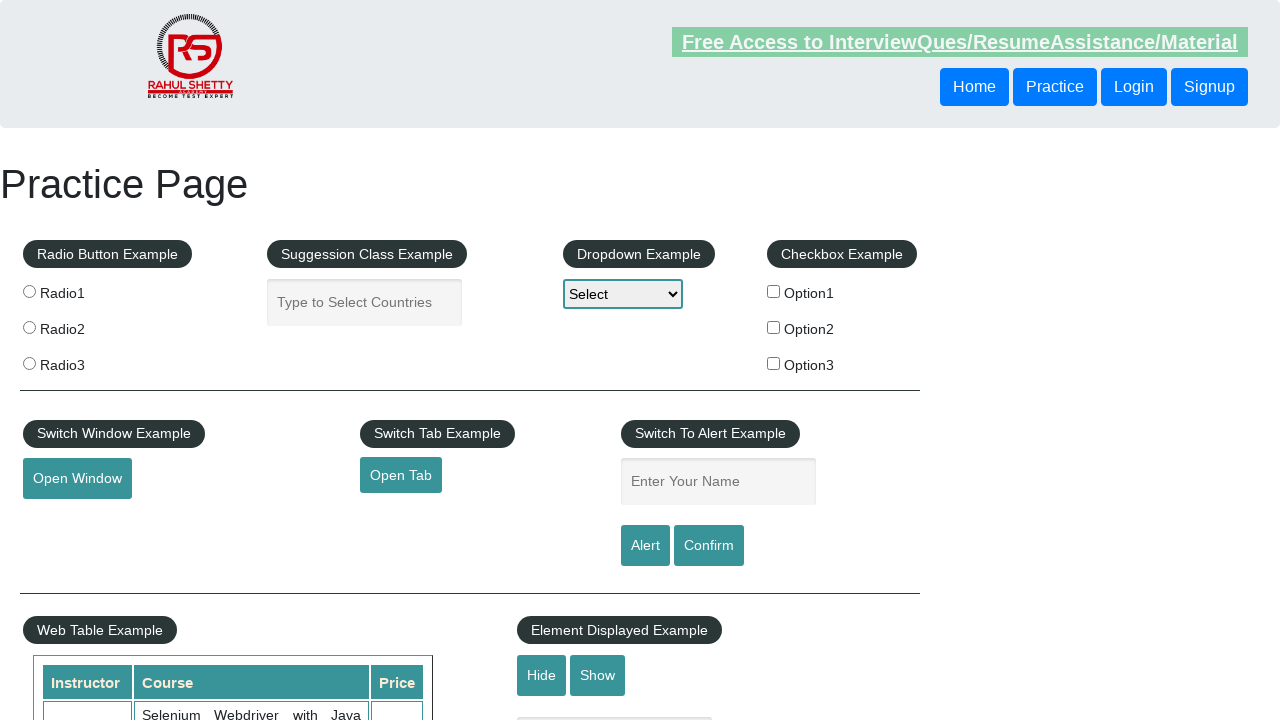

Verified link: 'Twitter' with href '#'
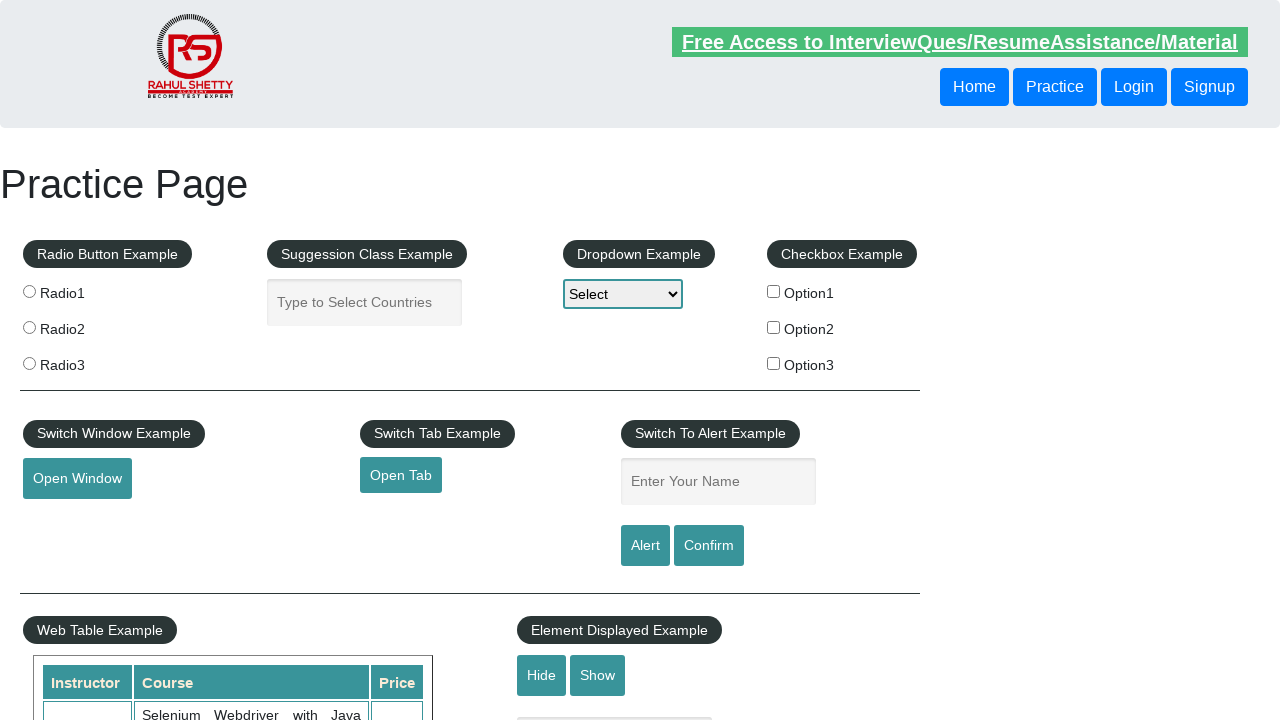

Verified link: 'Google+' with href '#'
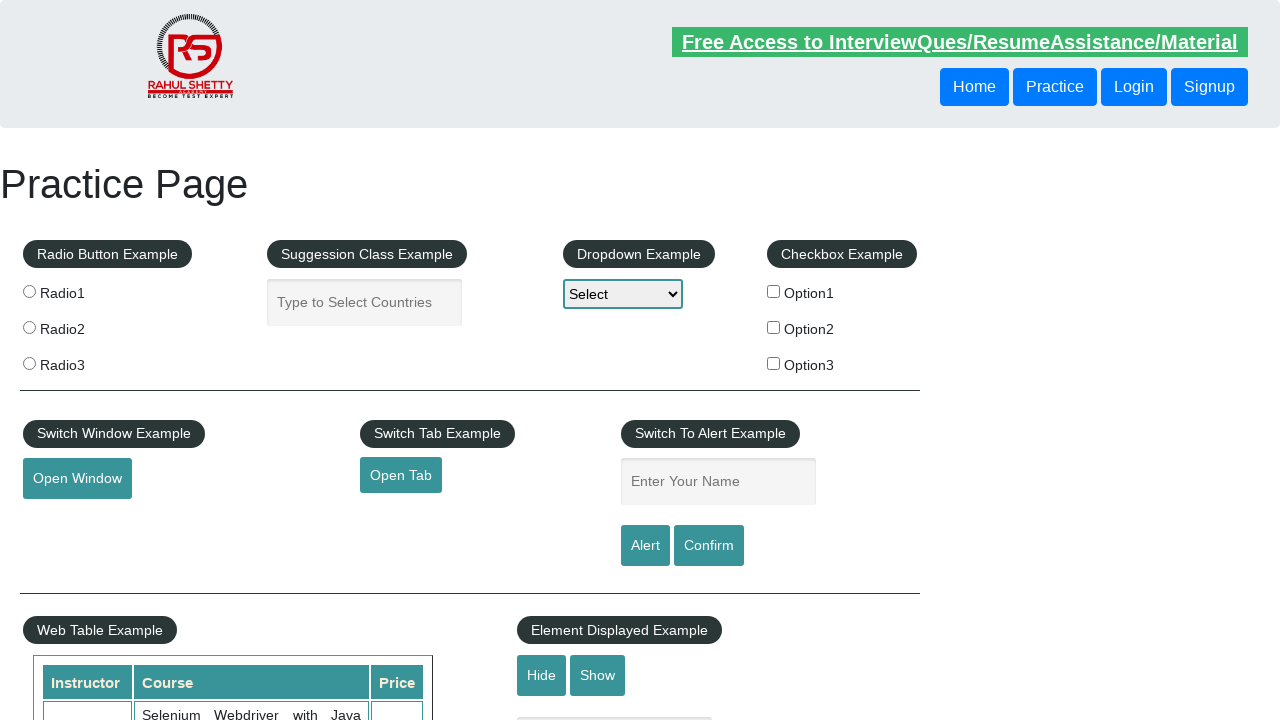

Verified link: 'Youtube' with href '#'
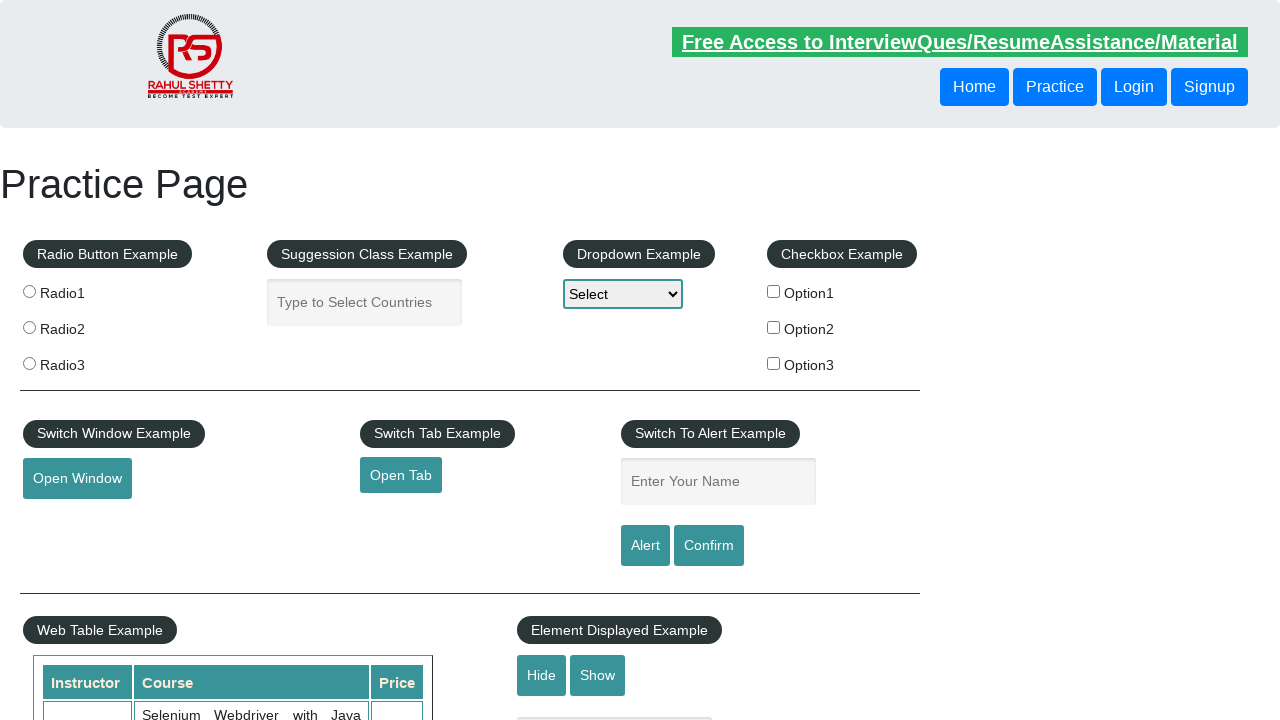

Verified link: ' Medianh Consulting' with href 'http://www.medianhconsulting.com'
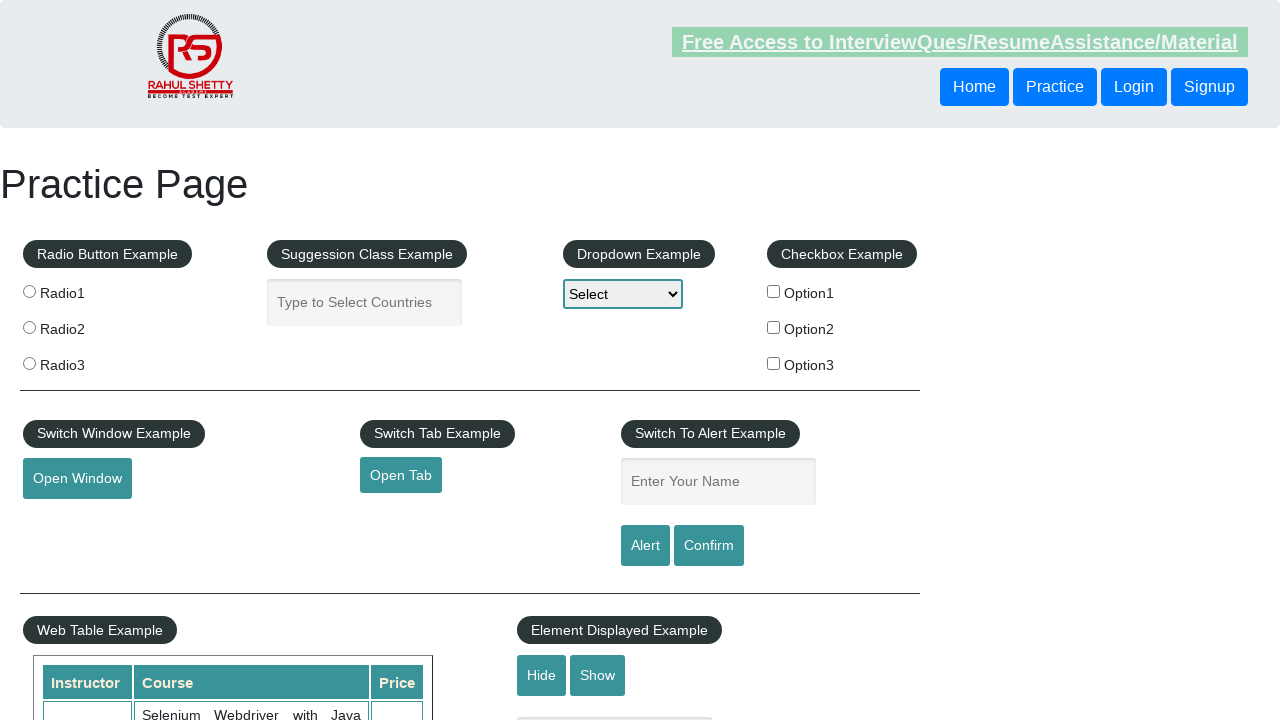

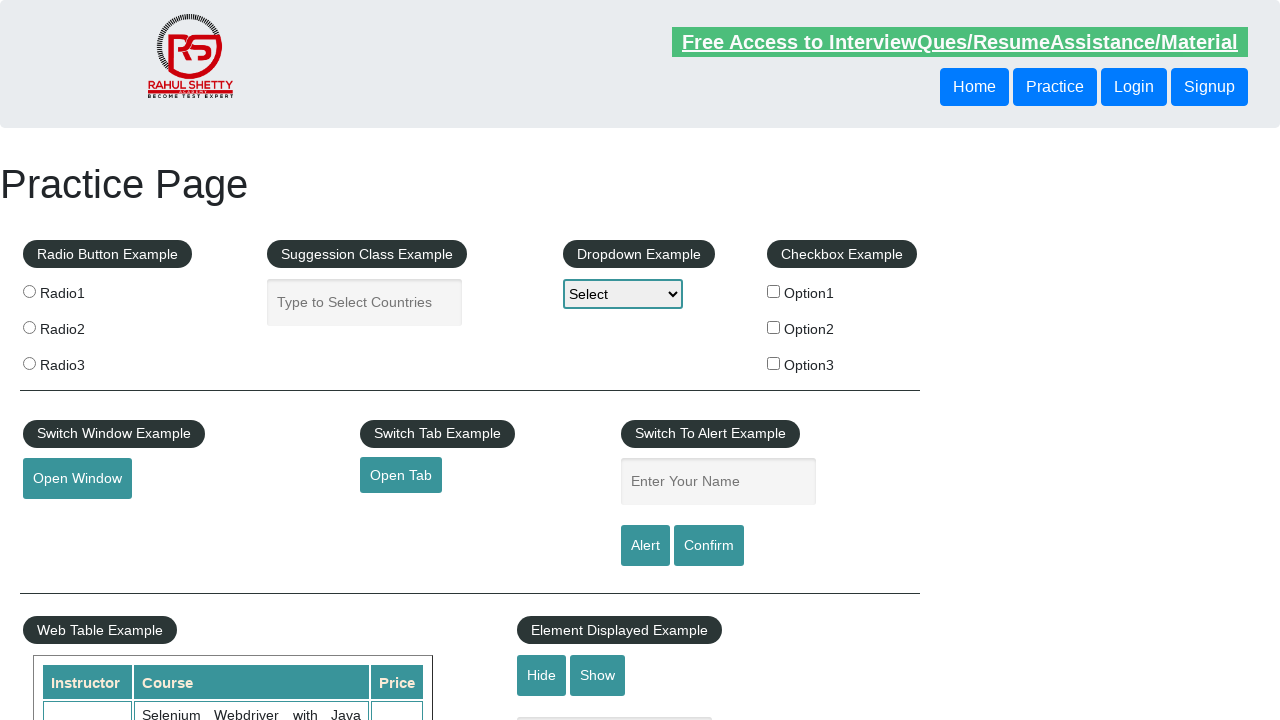